Navigates to REI's search results page for men's jackets

Starting URL: https://www.rei.com/search?q=jackets+for+men

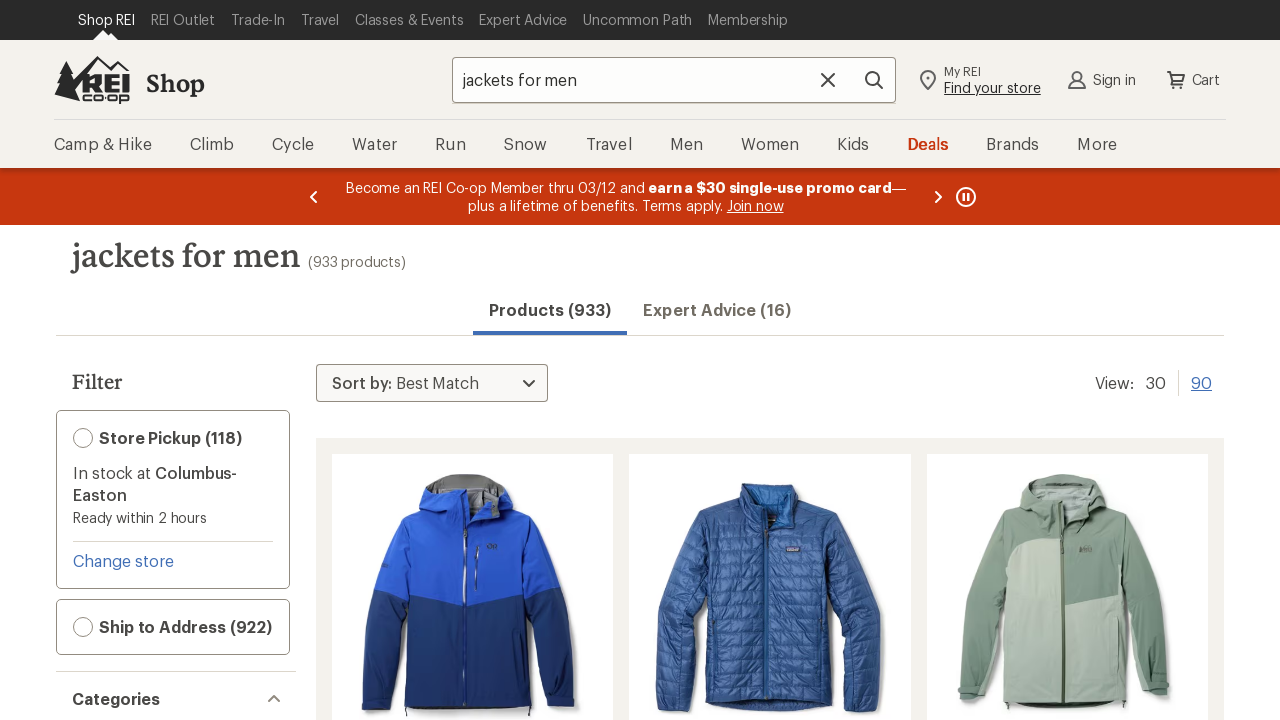

Waited for search results to load on REI's men's jackets page
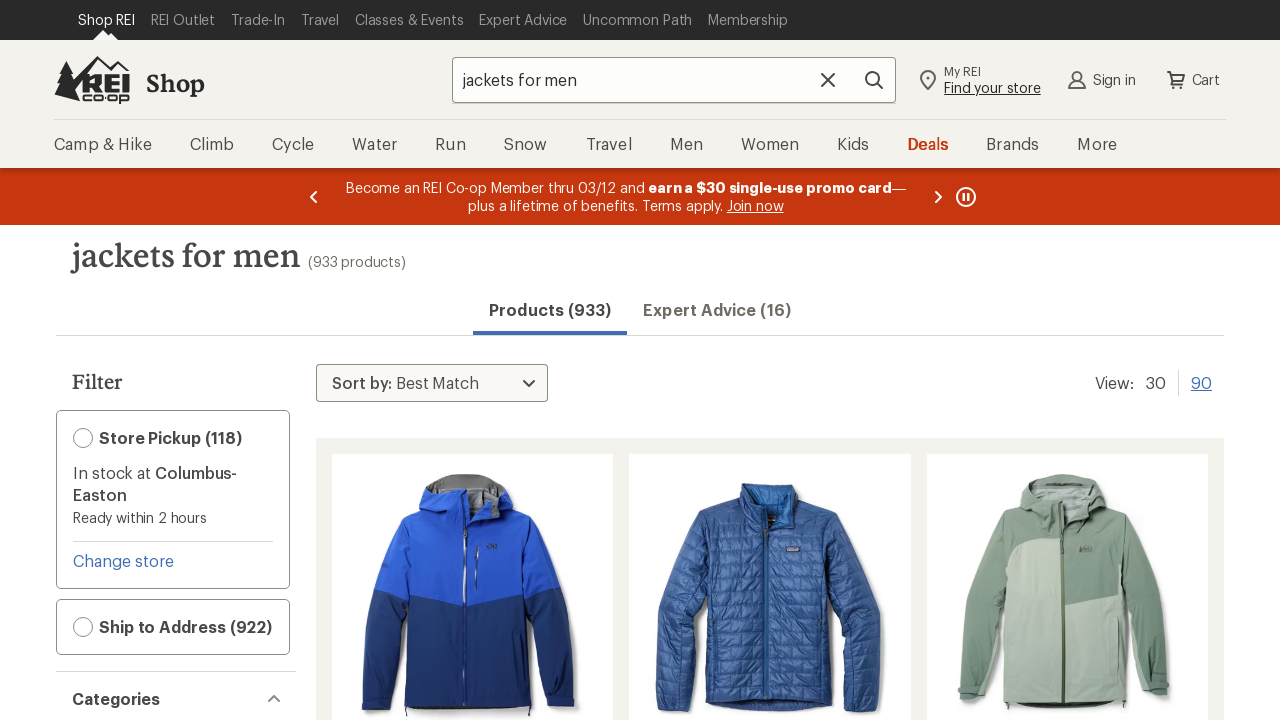

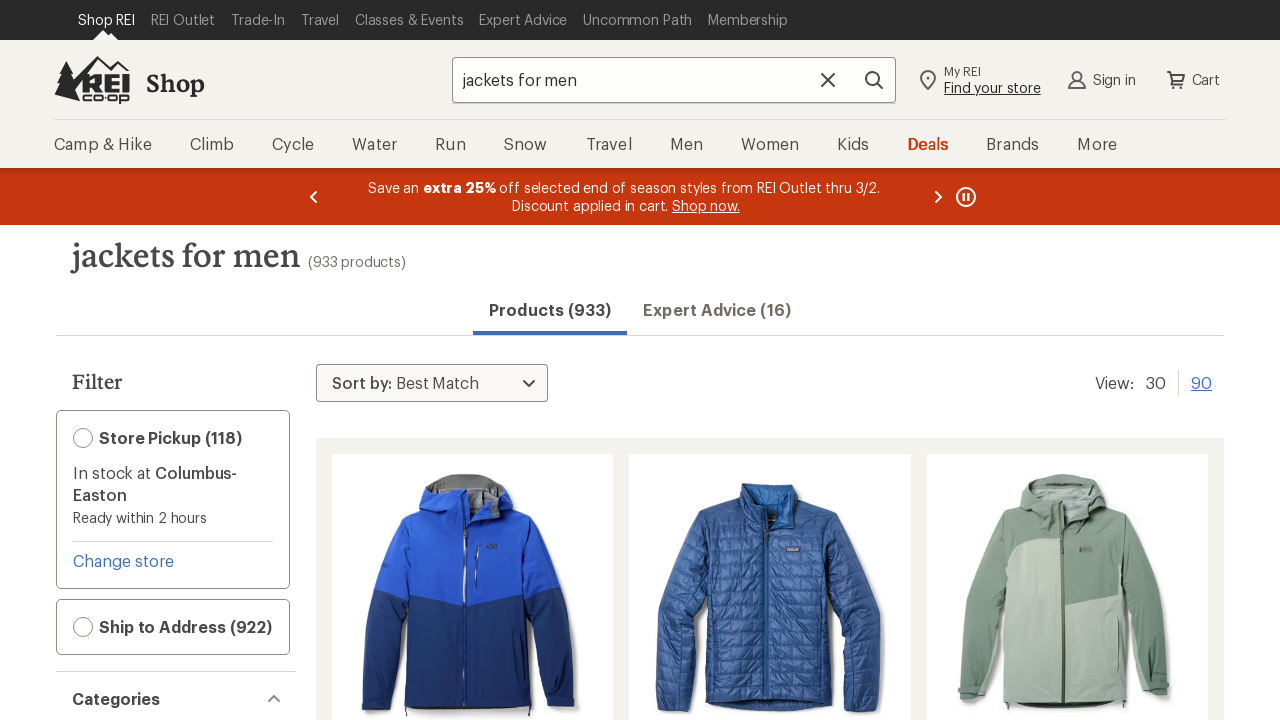